Tests drag and drop functionality within an iframe on jQuery UI demo page, then navigates to the Resizable section

Starting URL: https://jqueryui.com/droppable/

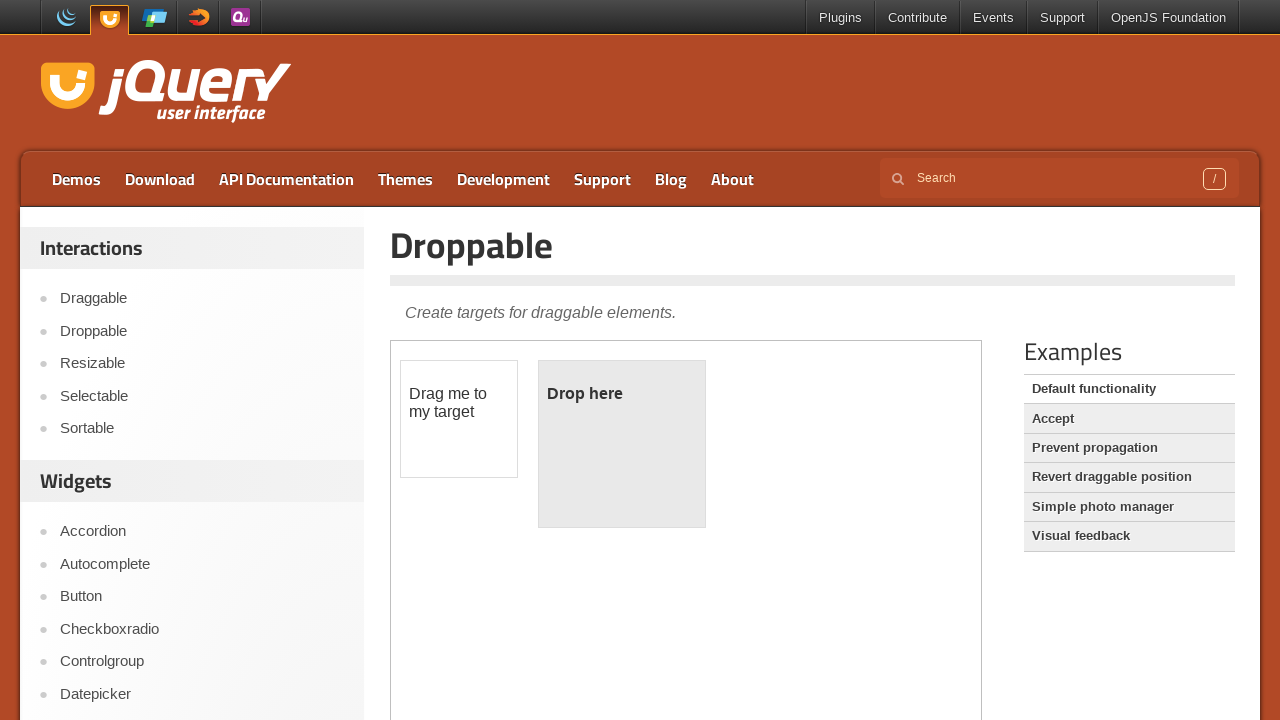

Located the demo iframe
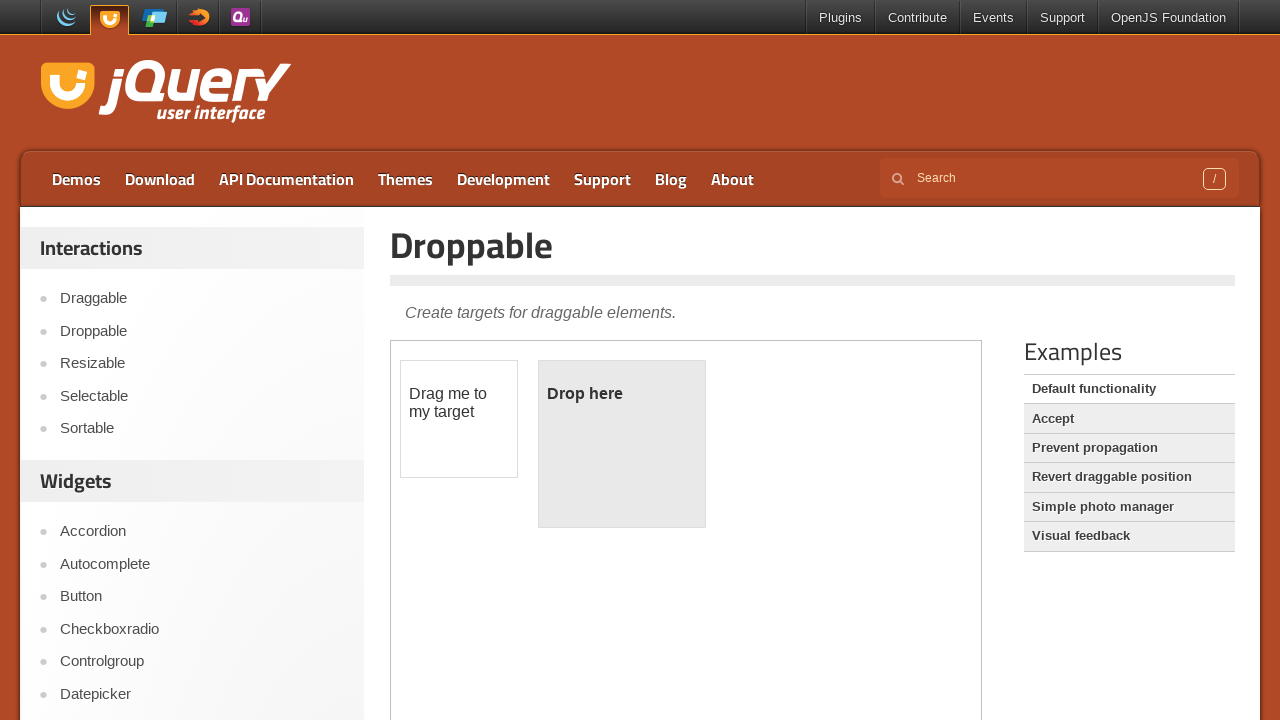

Located draggable element within iframe
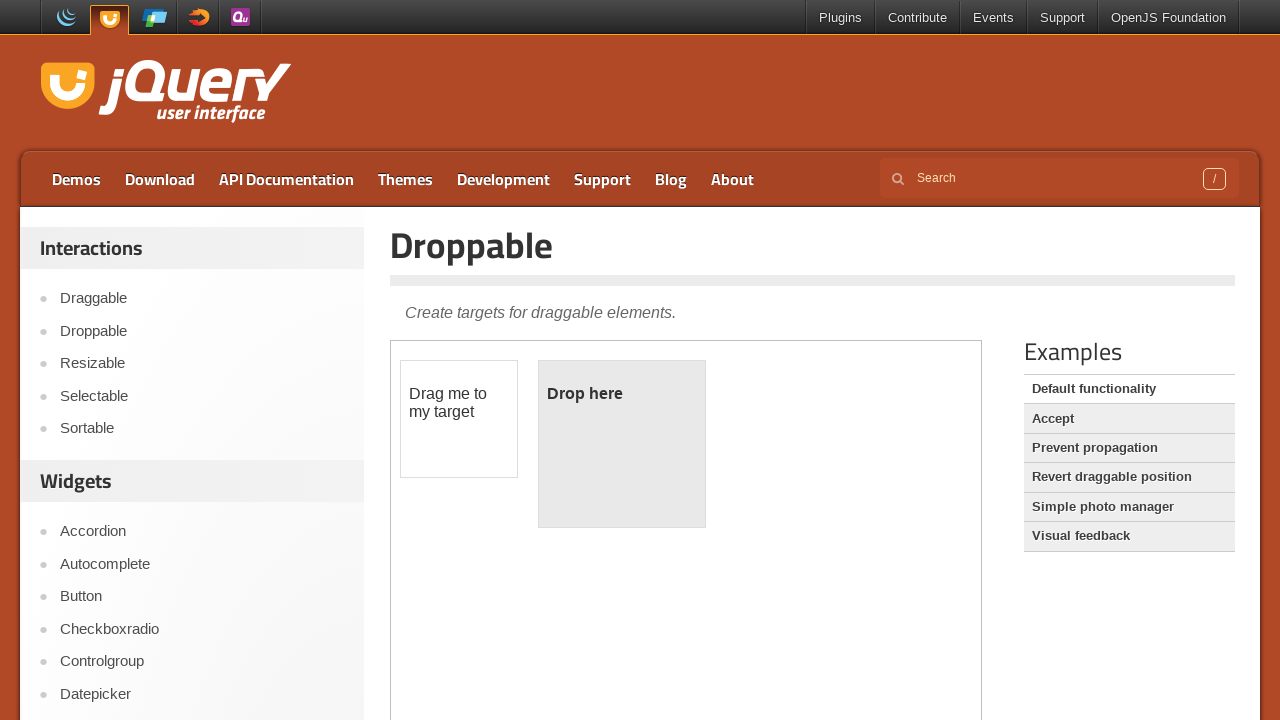

Located droppable element within iframe
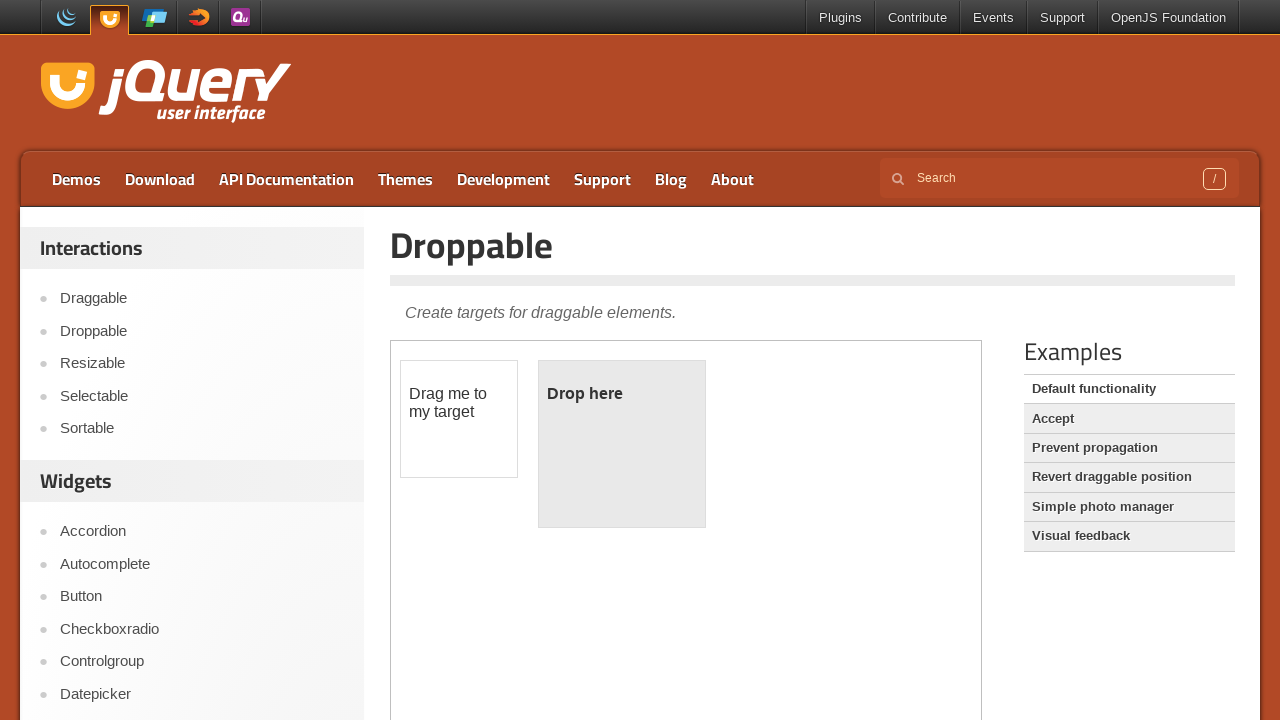

Dragged element to droppable target at (622, 444)
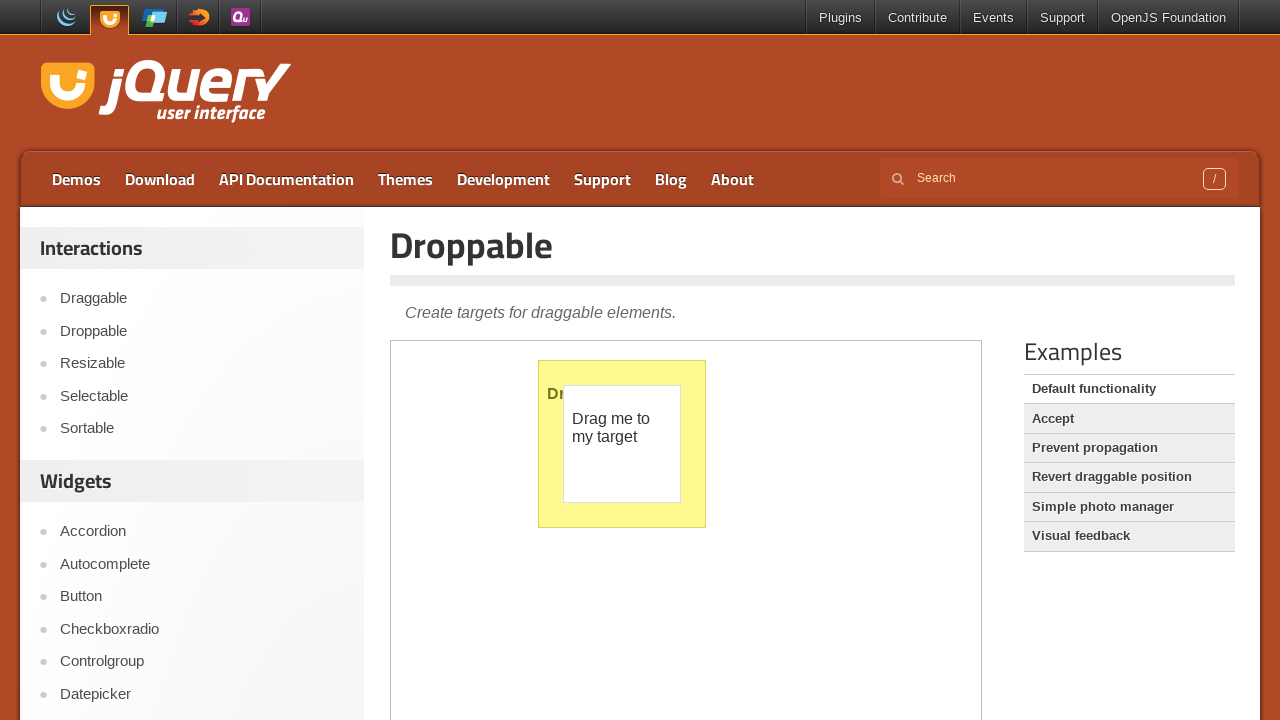

Clicked on Resizable link to navigate to Resizable section at (202, 364) on xpath=//a[contains(text(),'Resizable')]
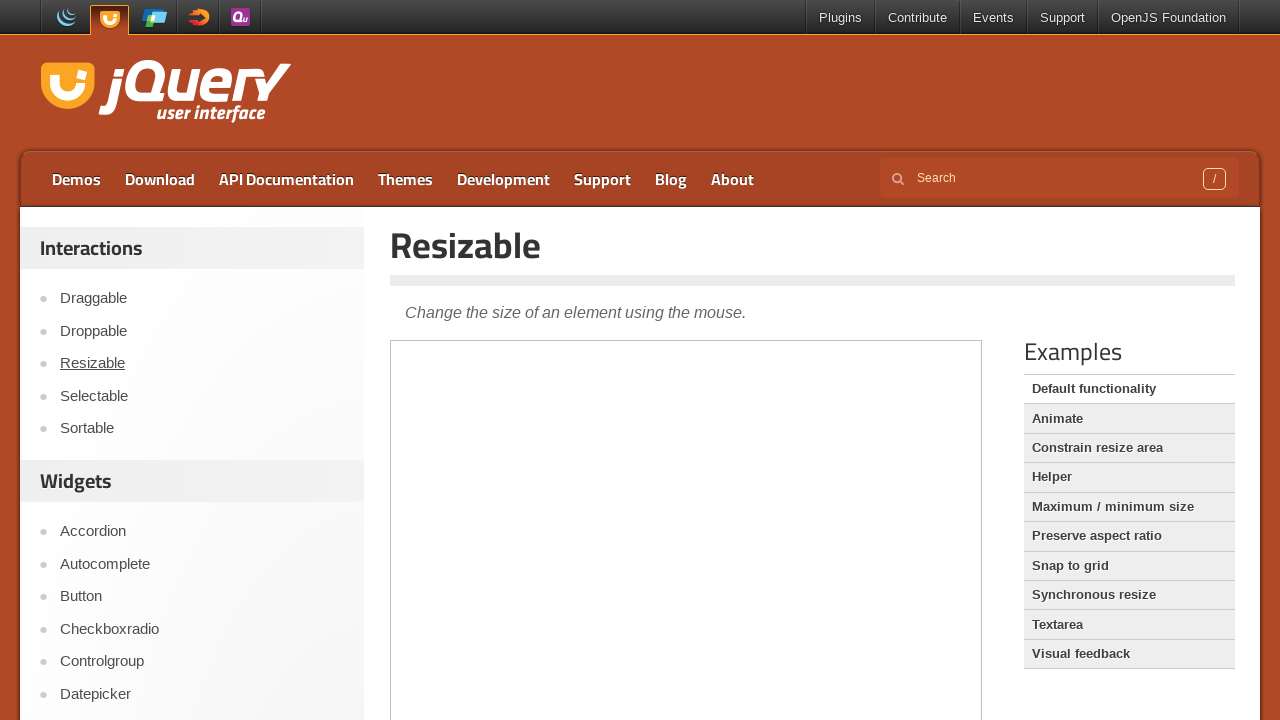

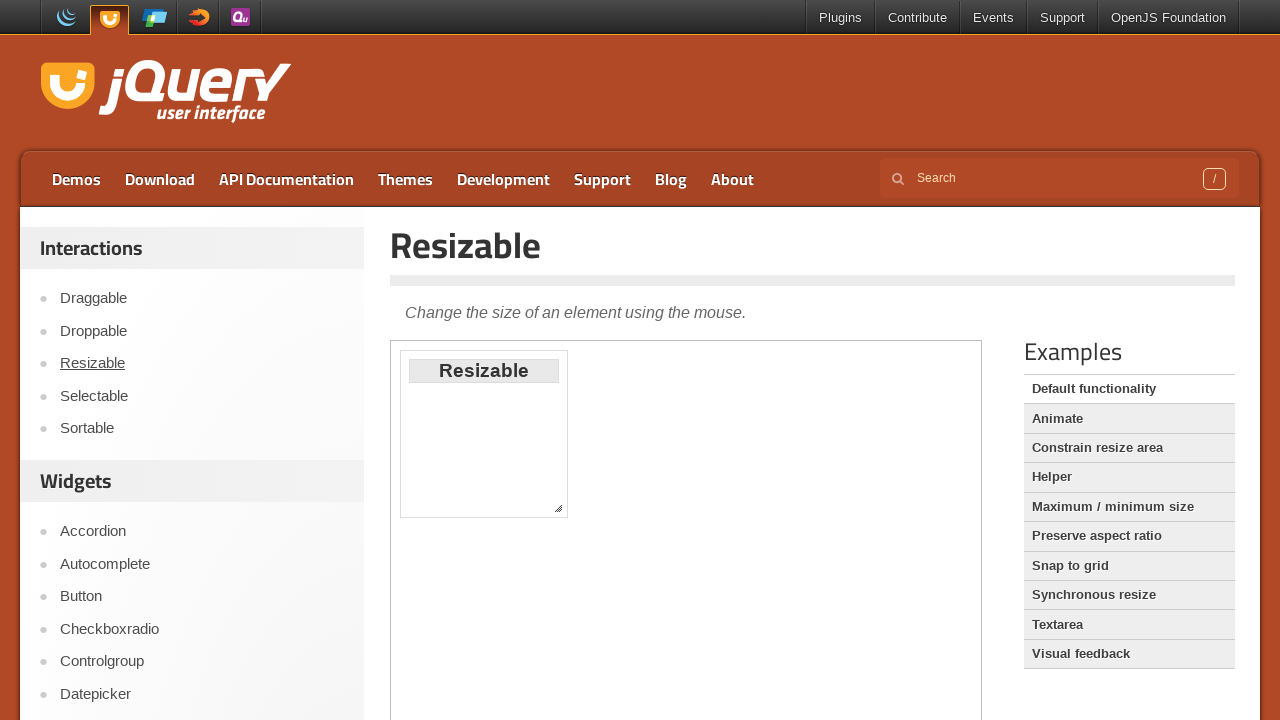